Tests clearing completed tasks while on the Active filter view.

Starting URL: https://todomvc4tasj.herokuapp.com/#/active

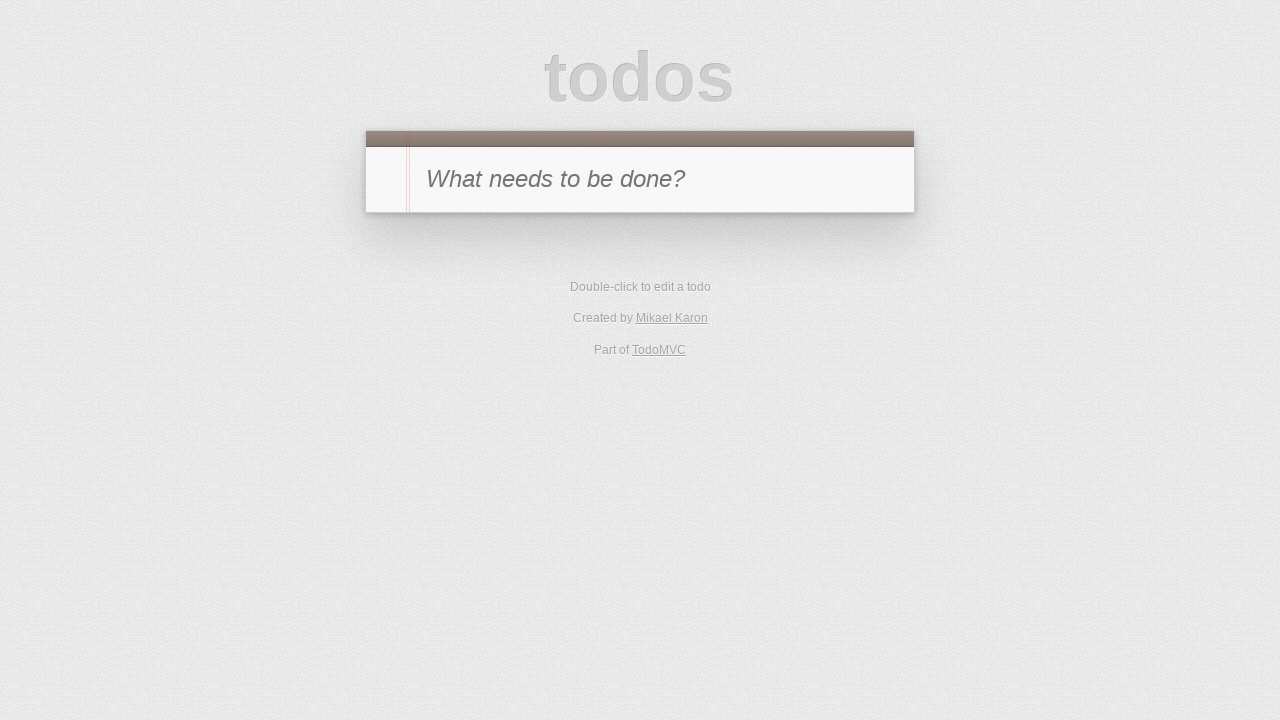

Set up mixed tasks via localStorage with one active task 'a' and one completed task 'b'
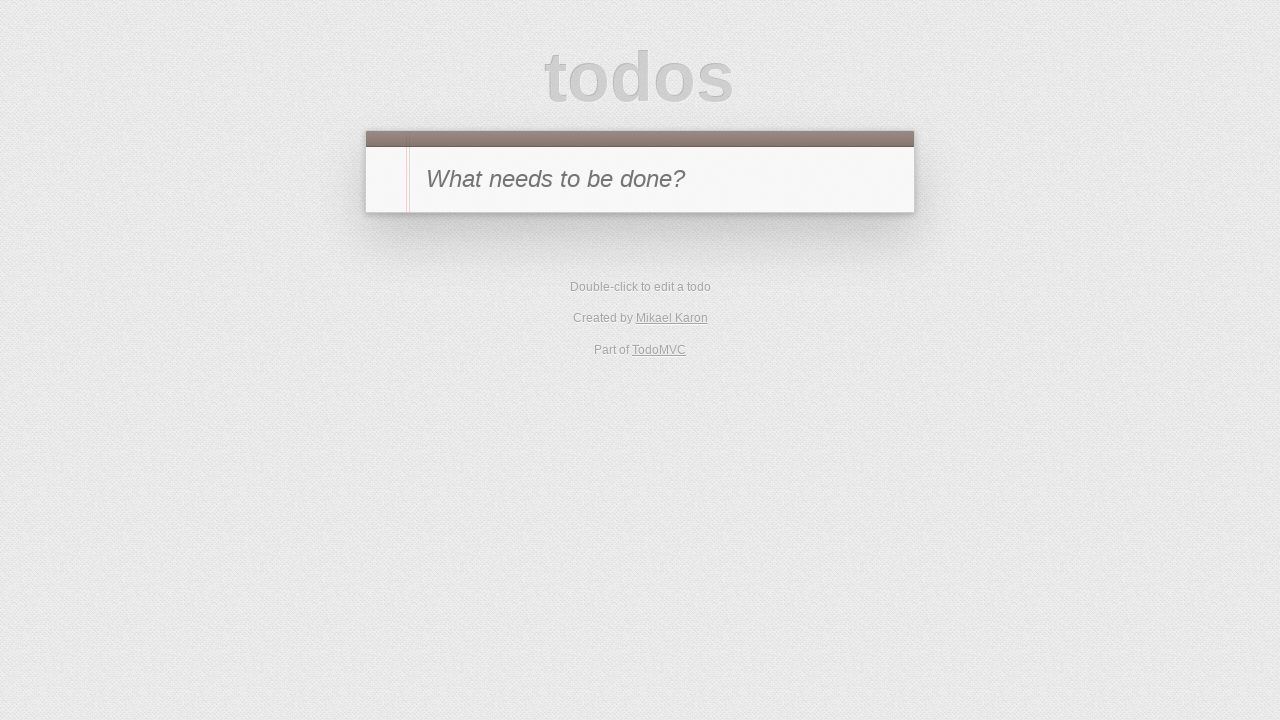

Reloaded page to apply localStorage changes
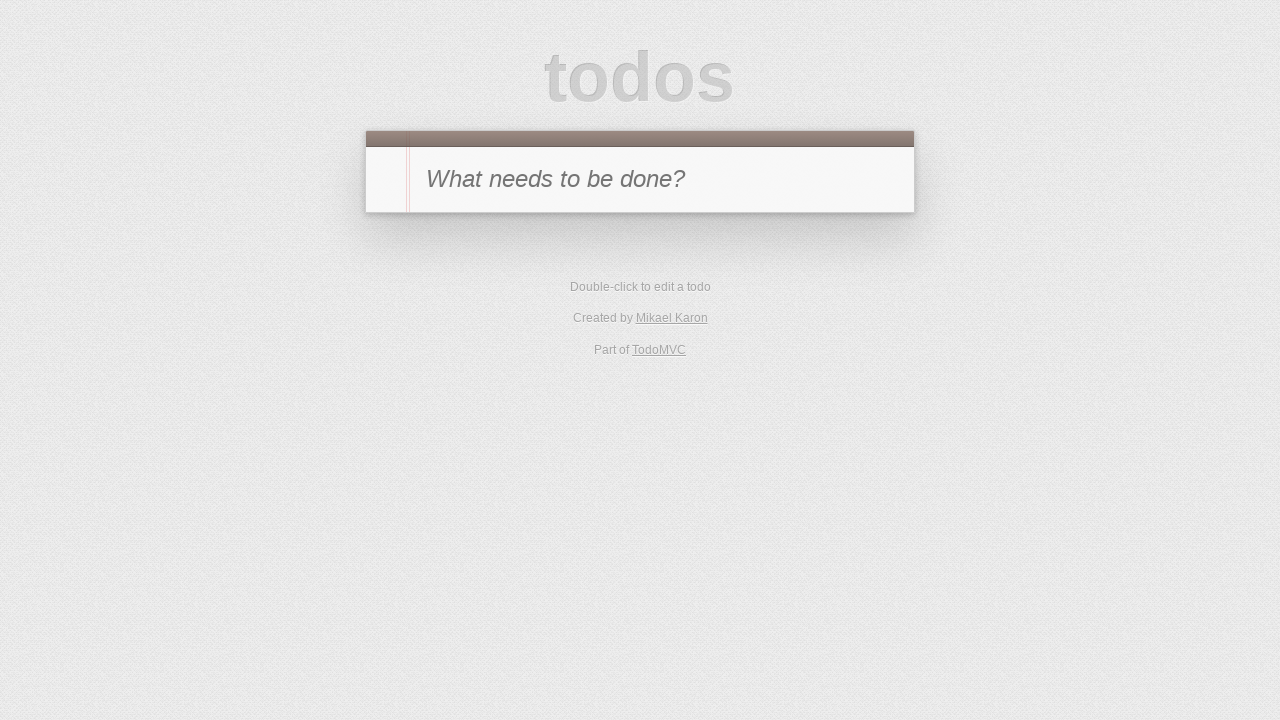

Clicked Active filter to view only active tasks at (613, 292) on text=Active
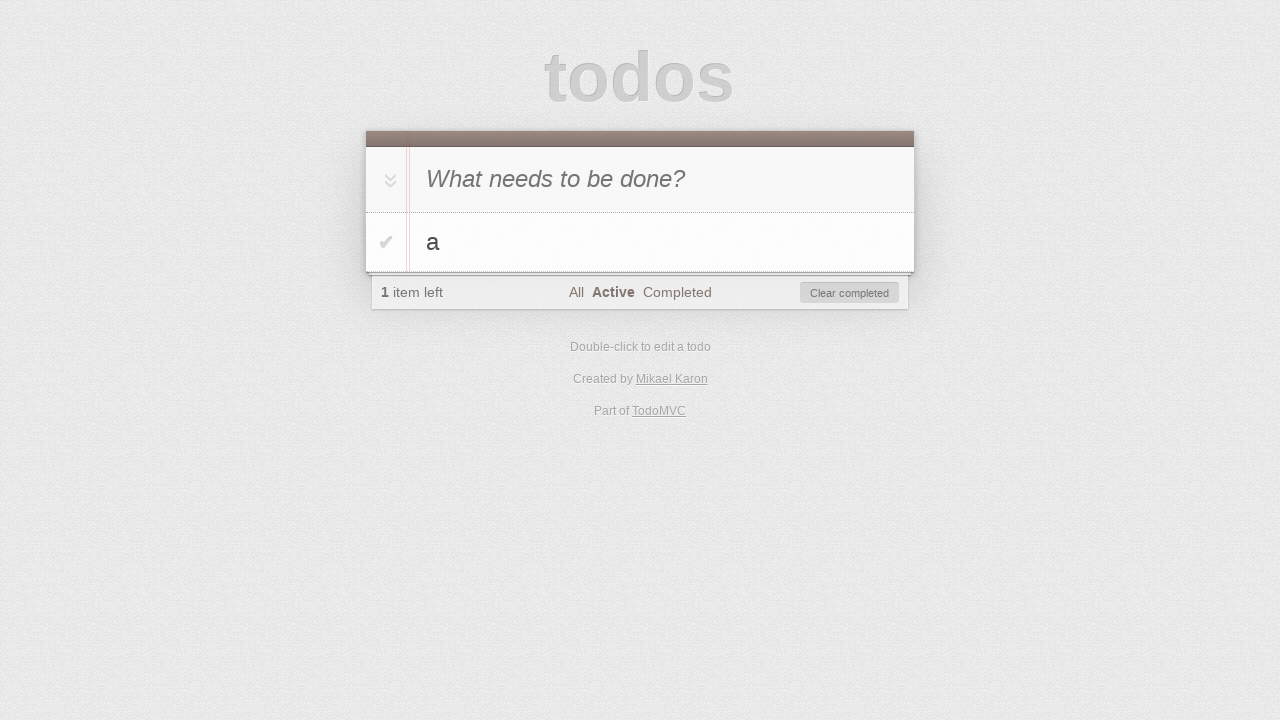

Clicked 'Clear completed' button to remove completed tasks at (850, 293) on #clear-completed
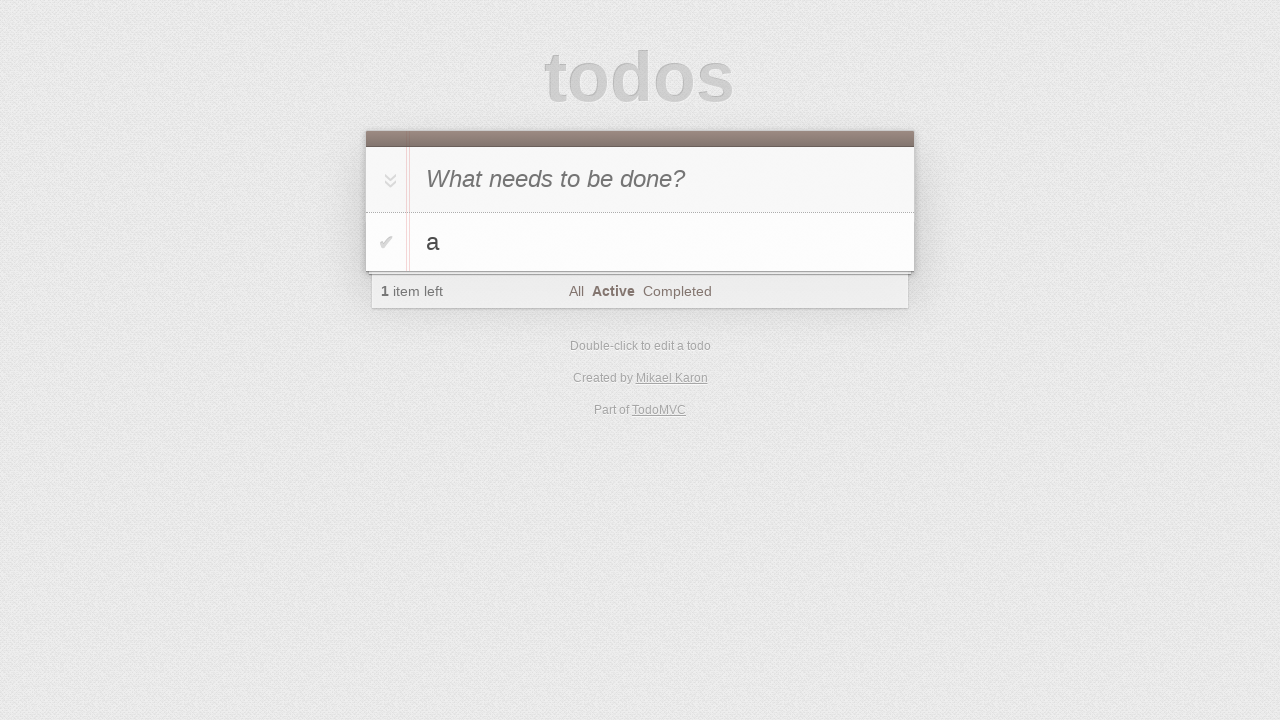

Verified that active task 'a' is still visible in todo list
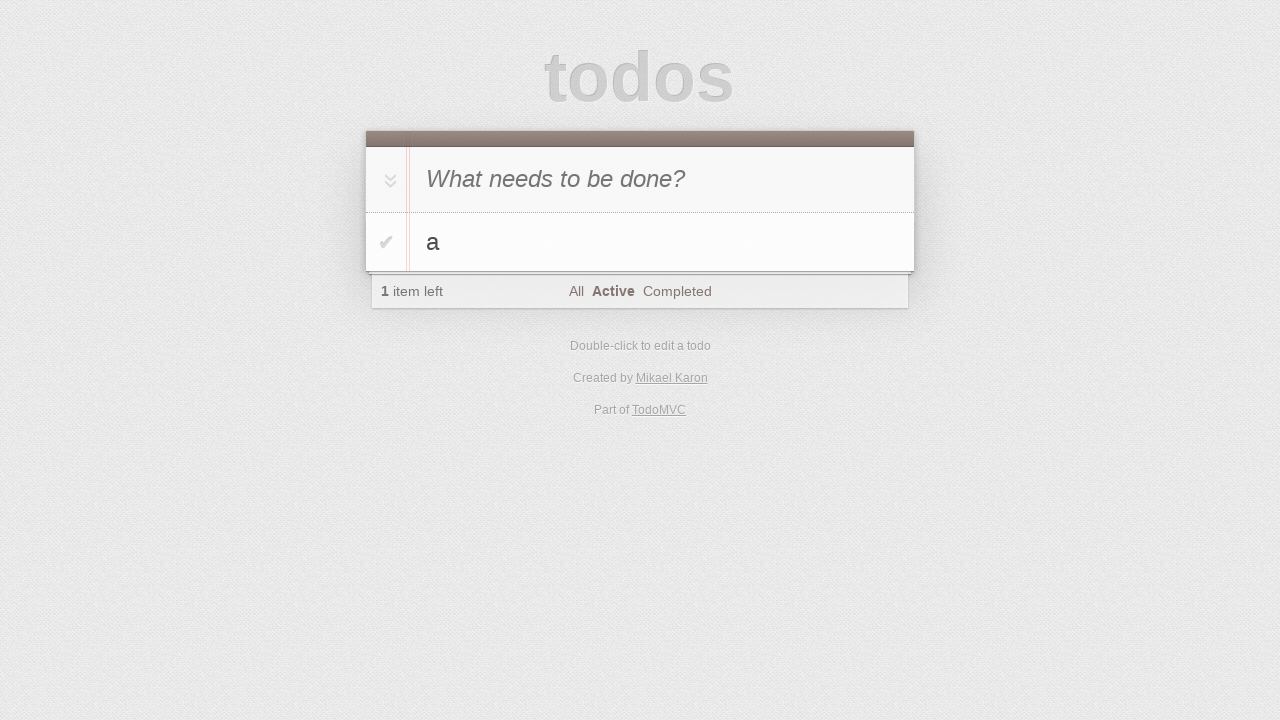

Verified that todo count shows '1' remaining active task
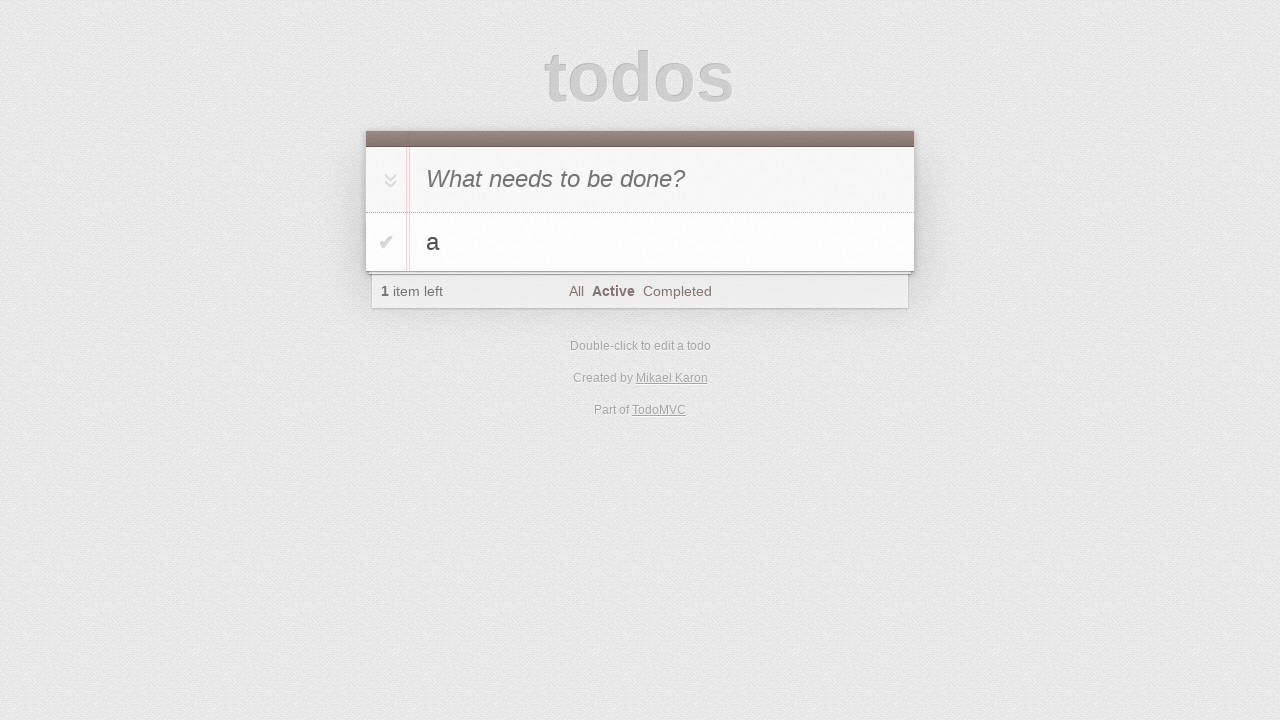

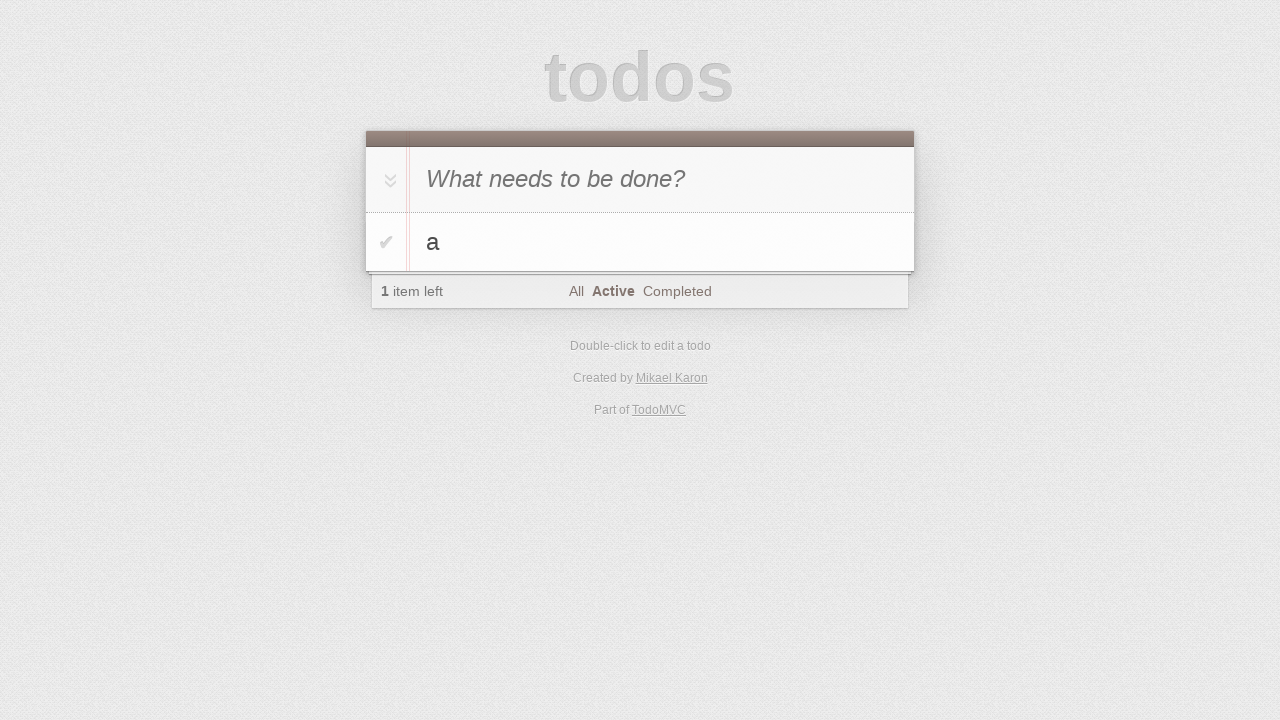